Tests drag and drop functionality on jQuery UI demo page by dragging an element from source to target within an iframe

Starting URL: https://jqueryui.com/droppable/

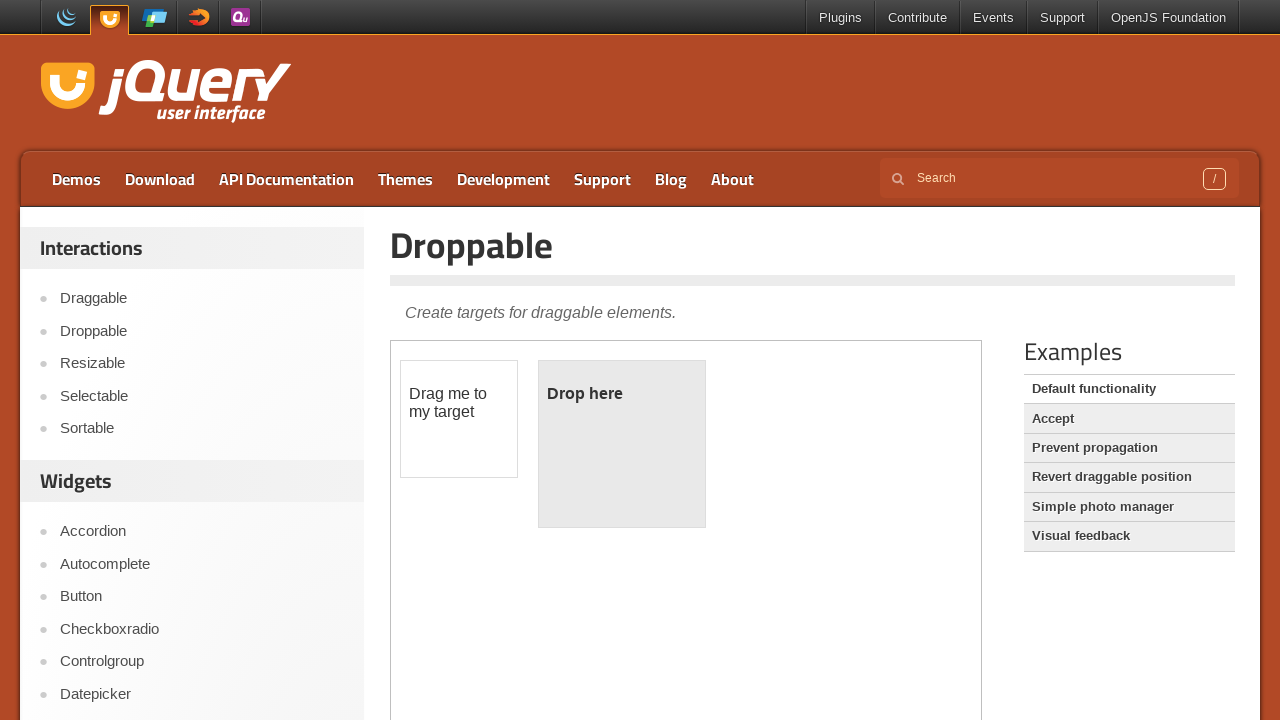

Navigated to jQuery UI droppable demo page
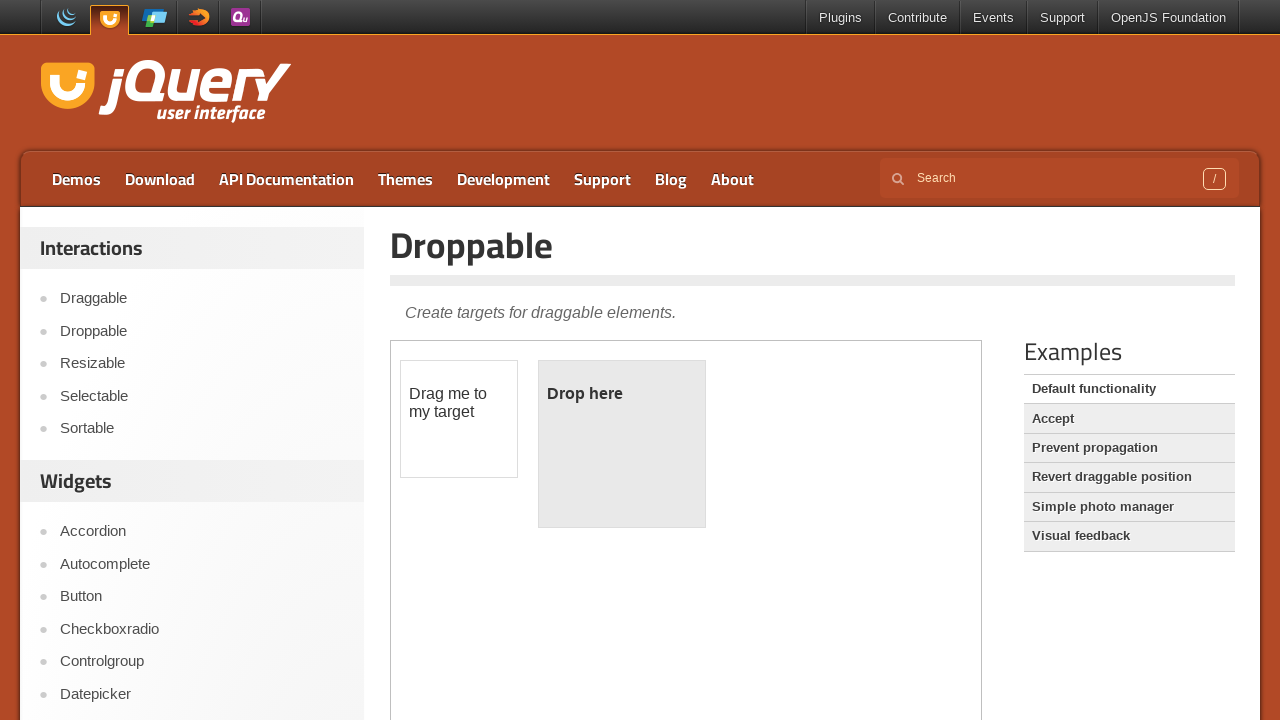

Located and switched to demo iframe
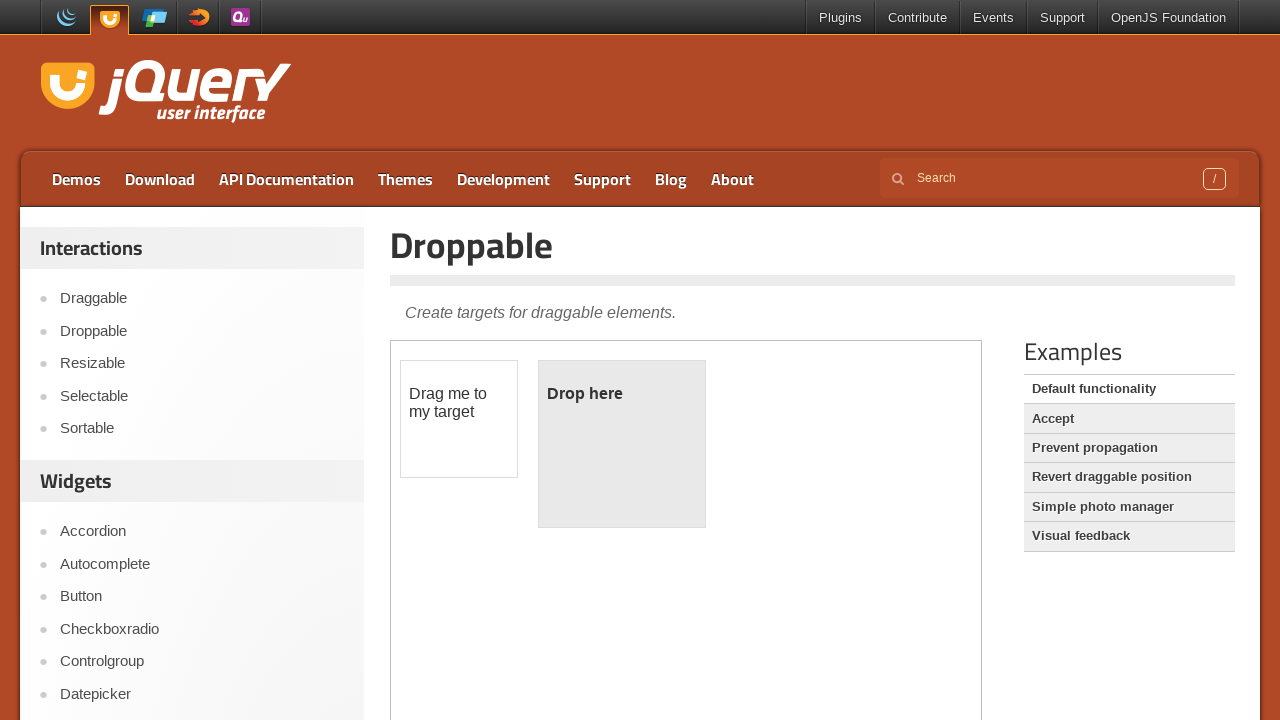

Clicked on draggable element at (459, 419) on .demo-frame >> nth=0 >> internal:control=enter-frame >> #draggable
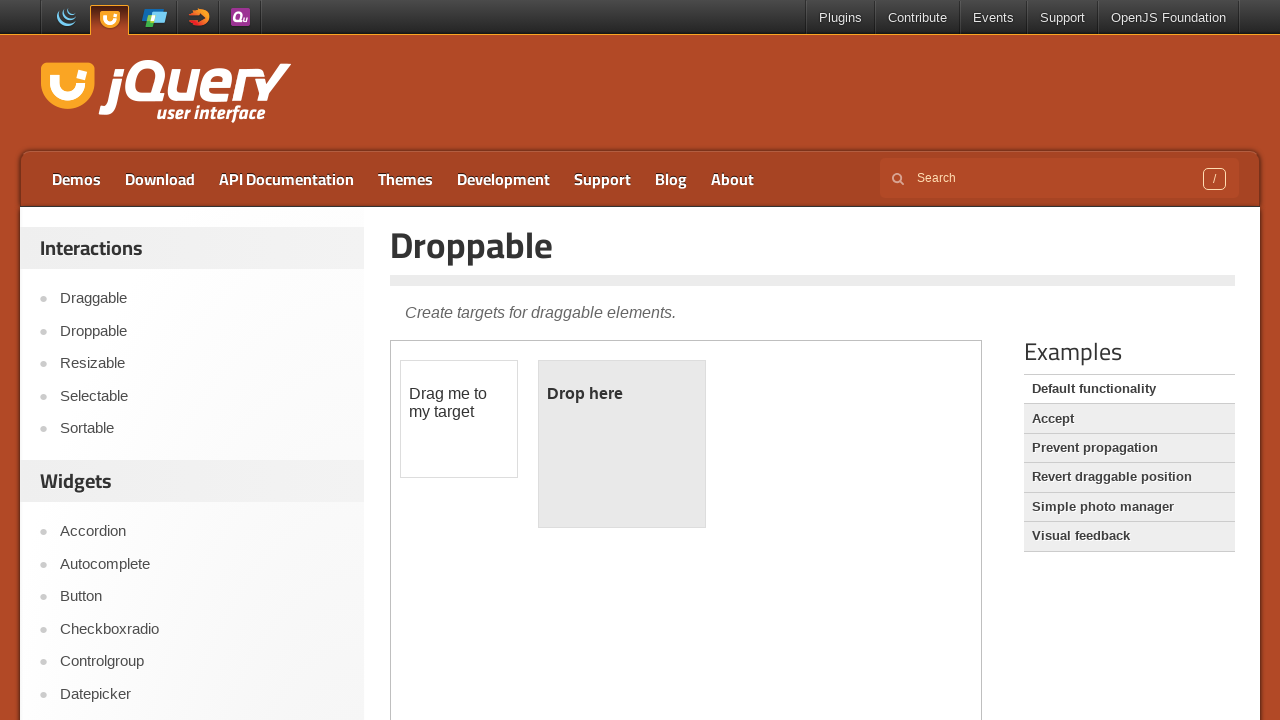

Dragged element from source to target droppable area at (622, 444)
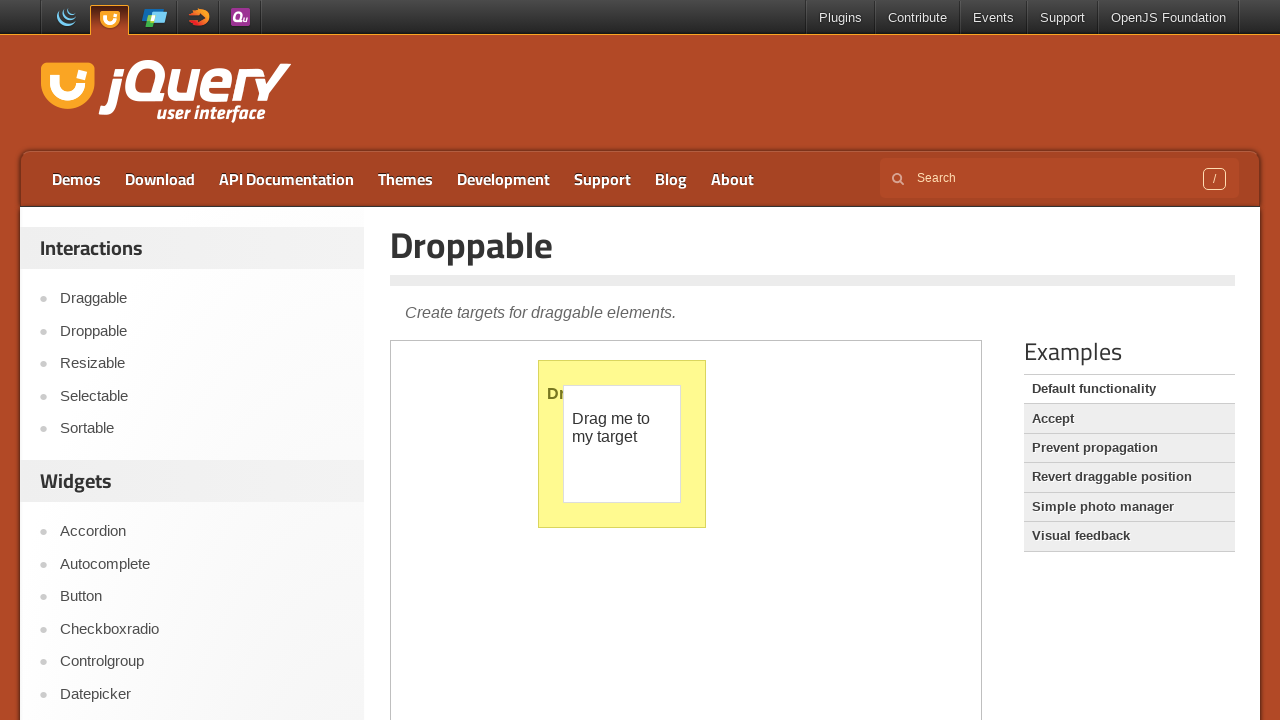

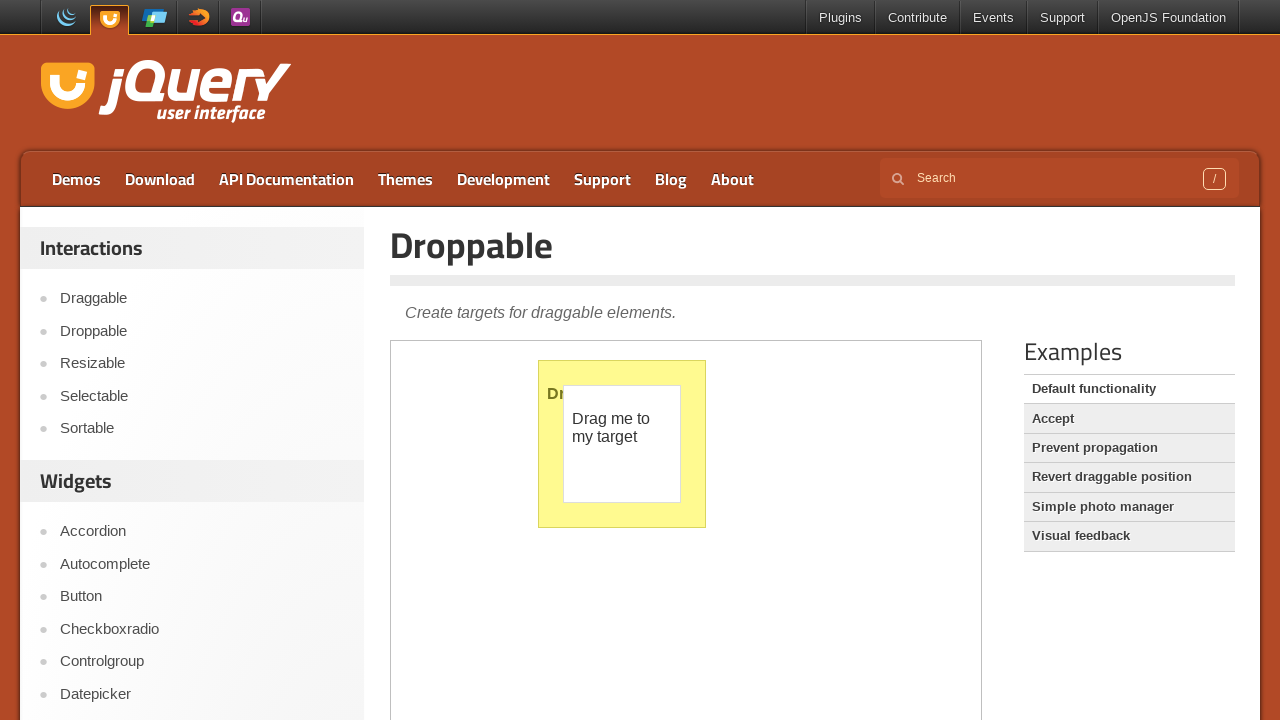